Tests input field functionality by clicking on a number input and typing digits one by one

Starting URL: https://the-internet.herokuapp.com/inputs

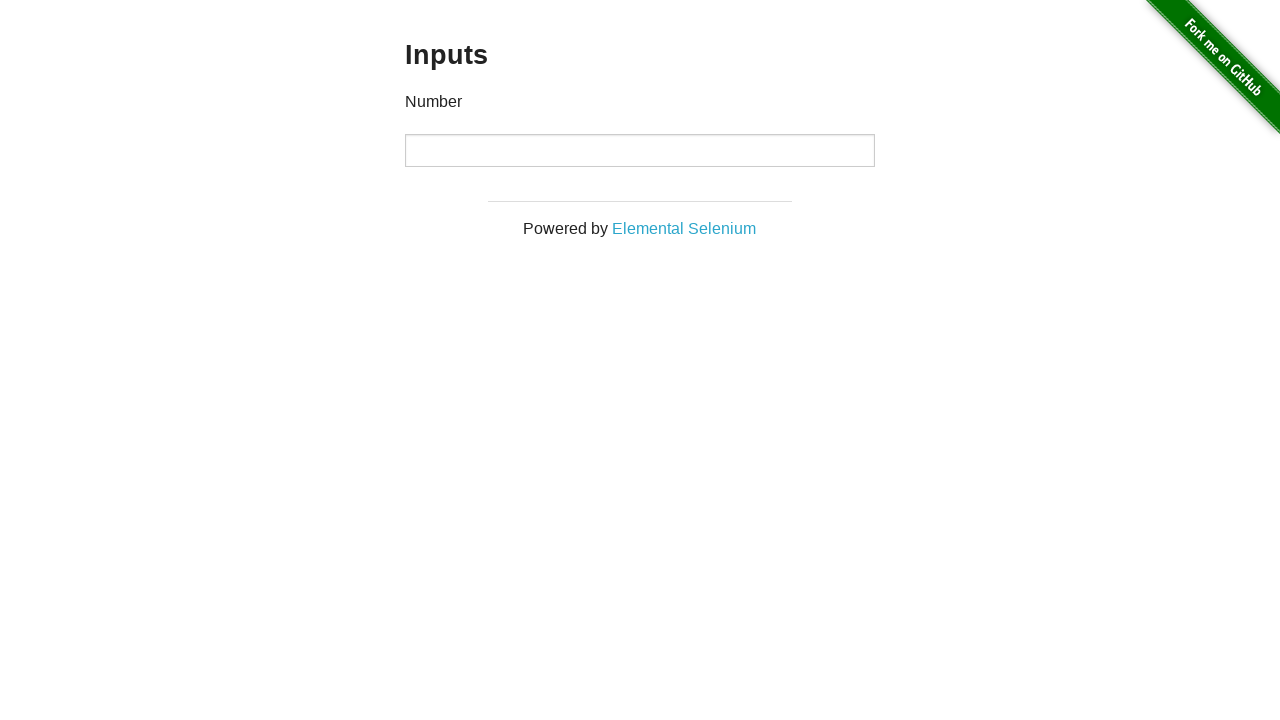

Clicked on the number input field at (640, 150) on input[type='number']
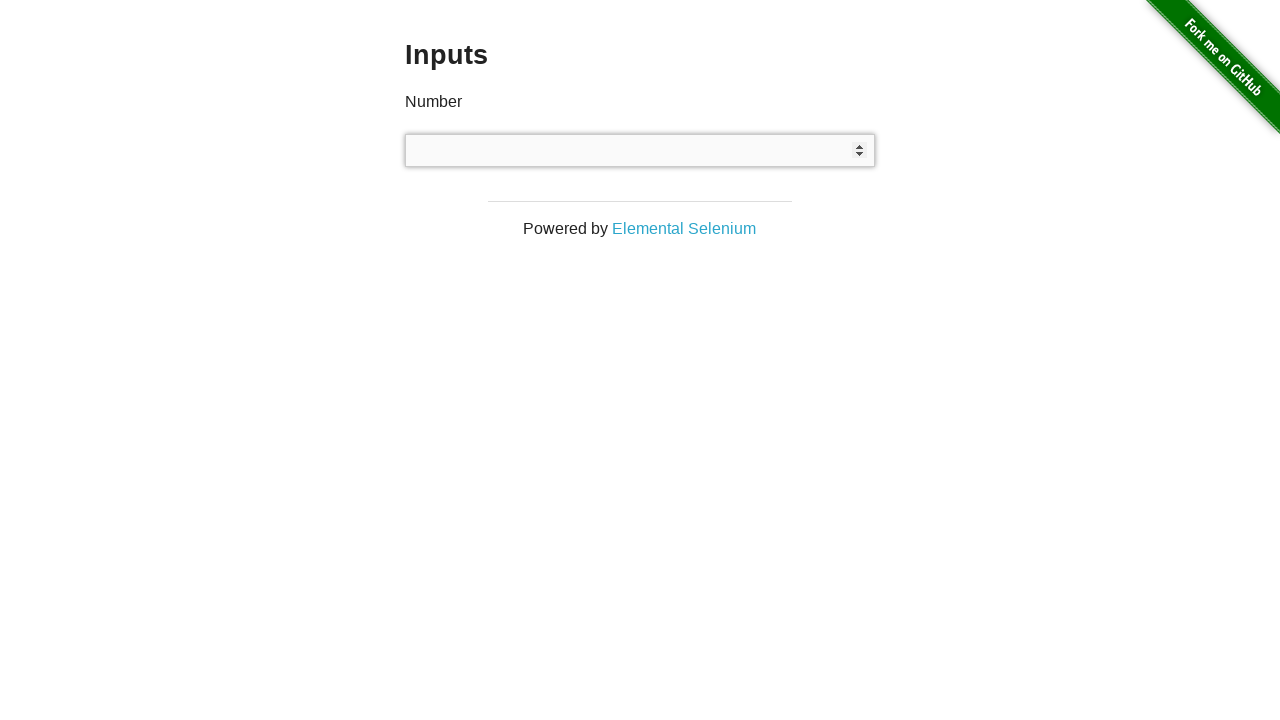

Typed digit '1' into the input field
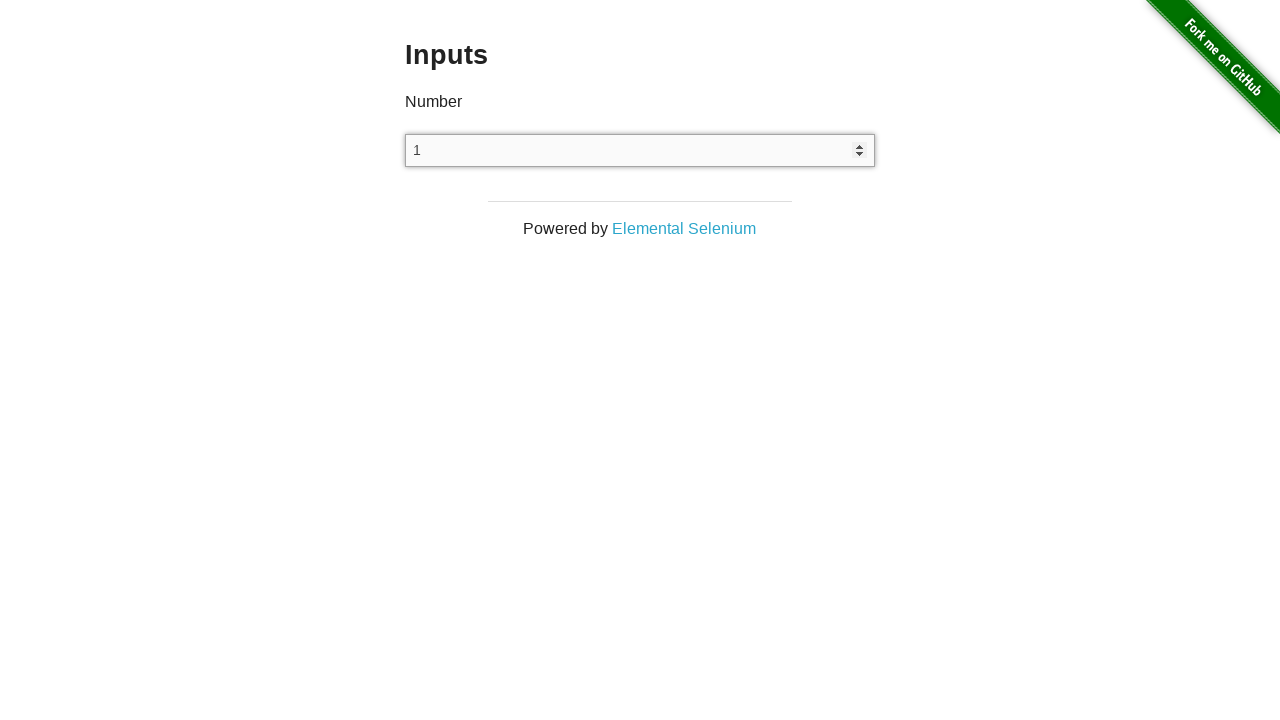

Typed digit '2' into the input field
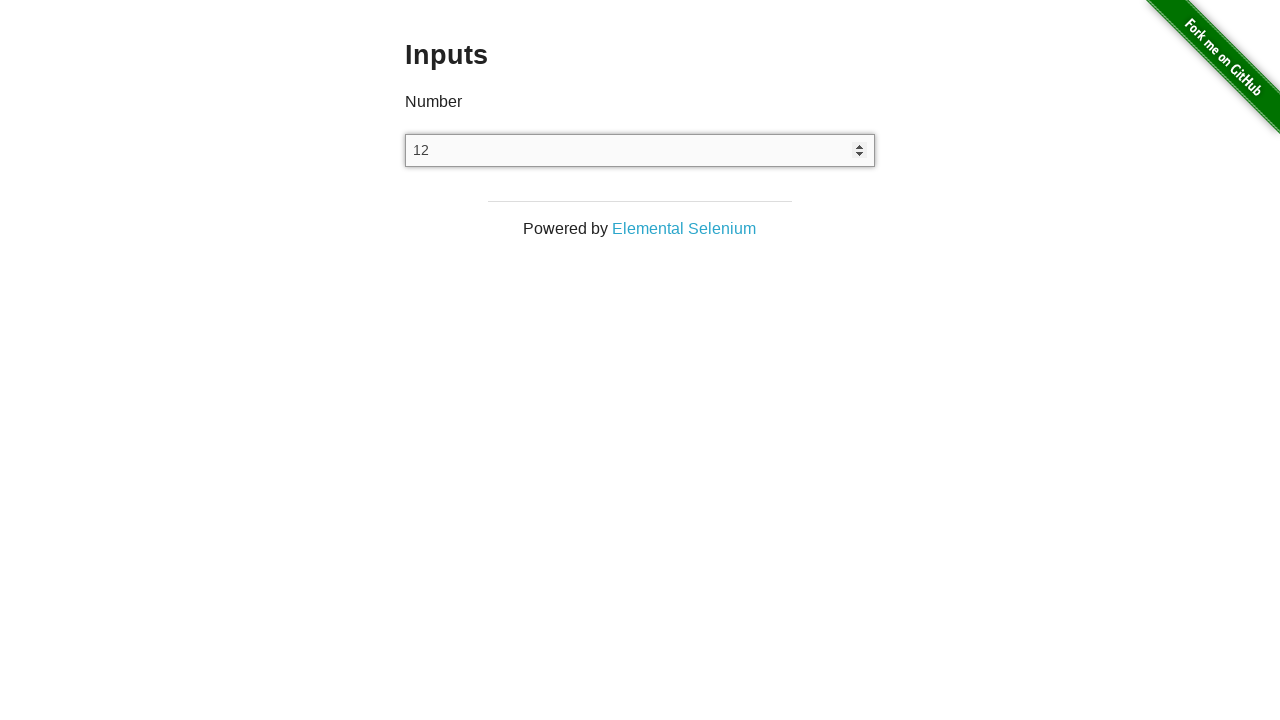

Typed digit '3' into the input field
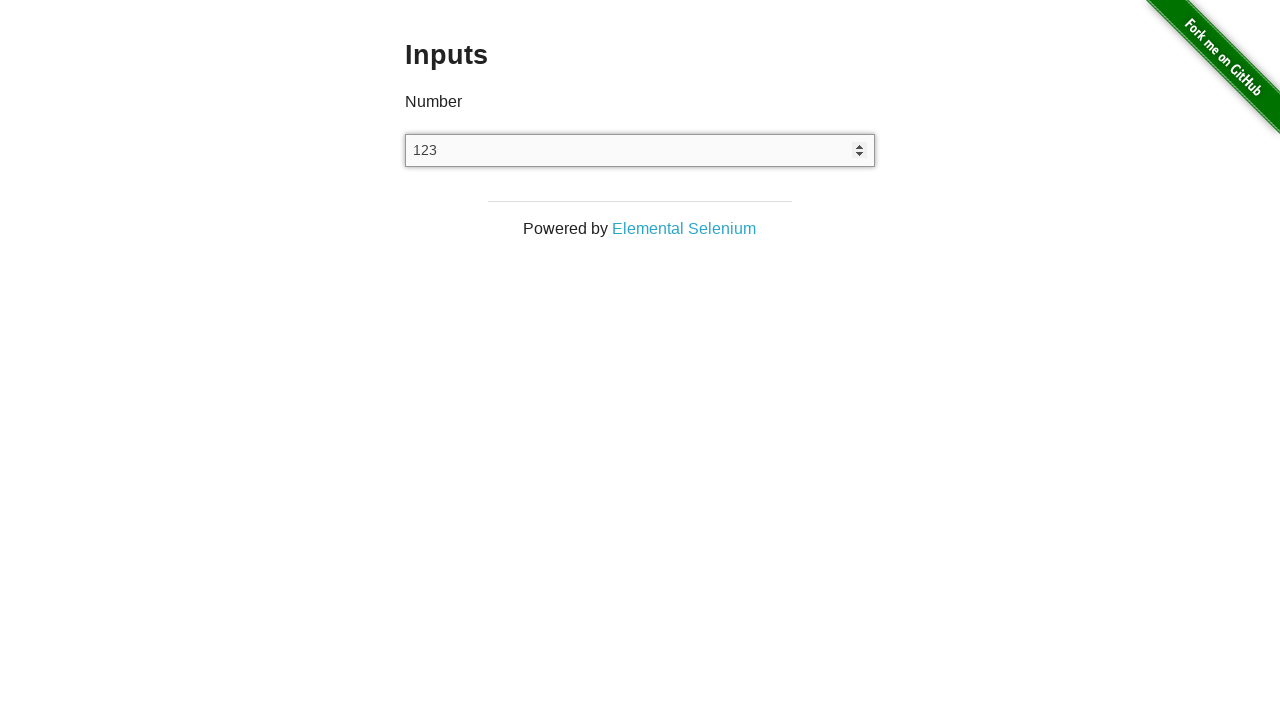

Typed digit '4' into the input field
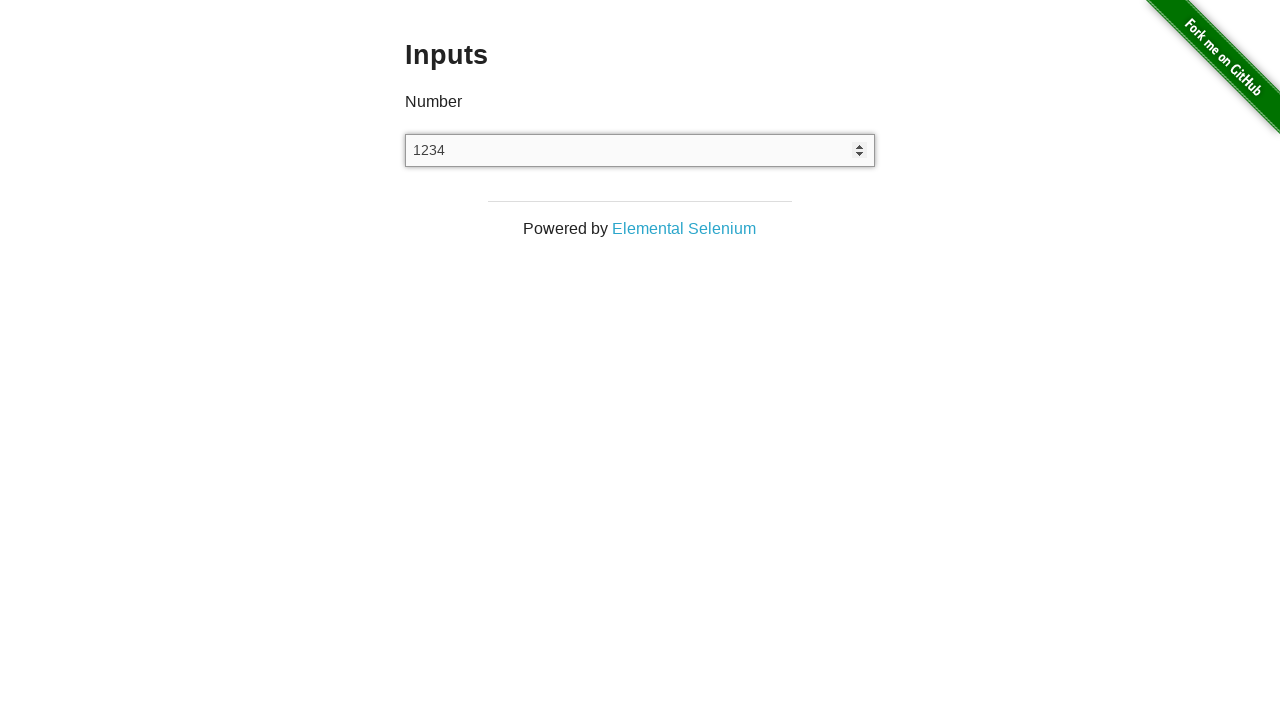

Typed digit '5' into the input field
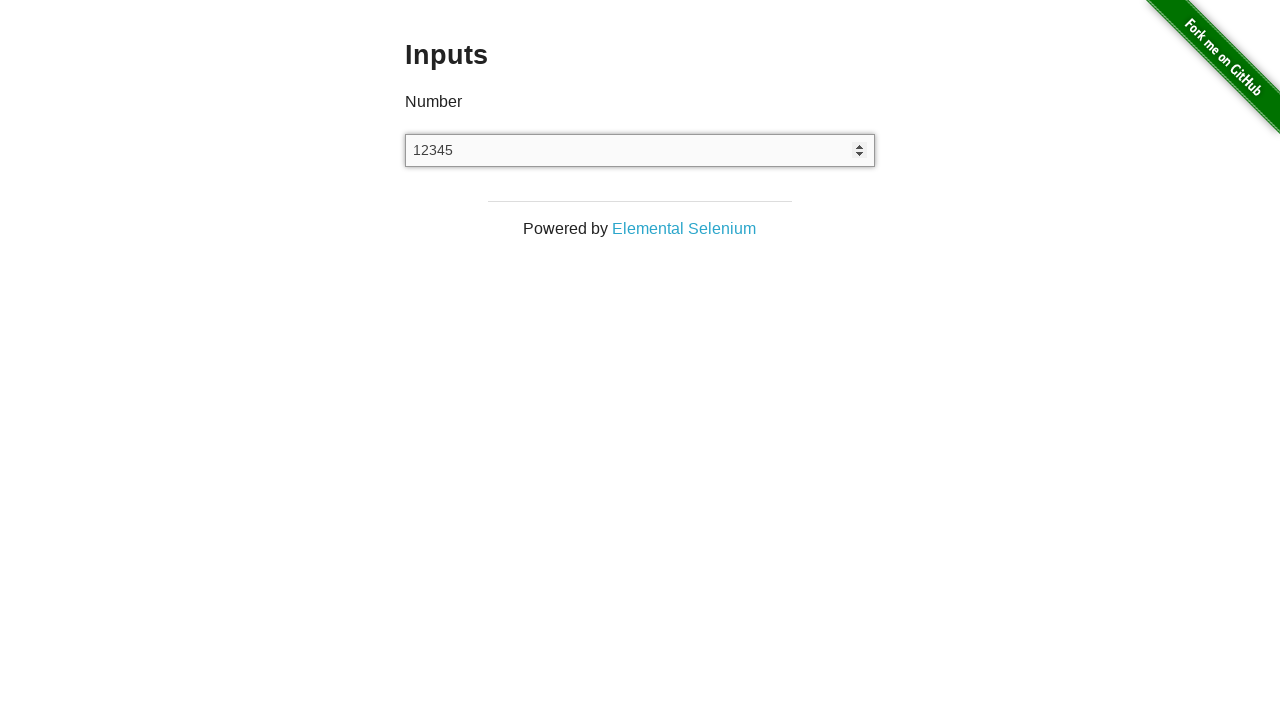

Typed digit '6' into the input field
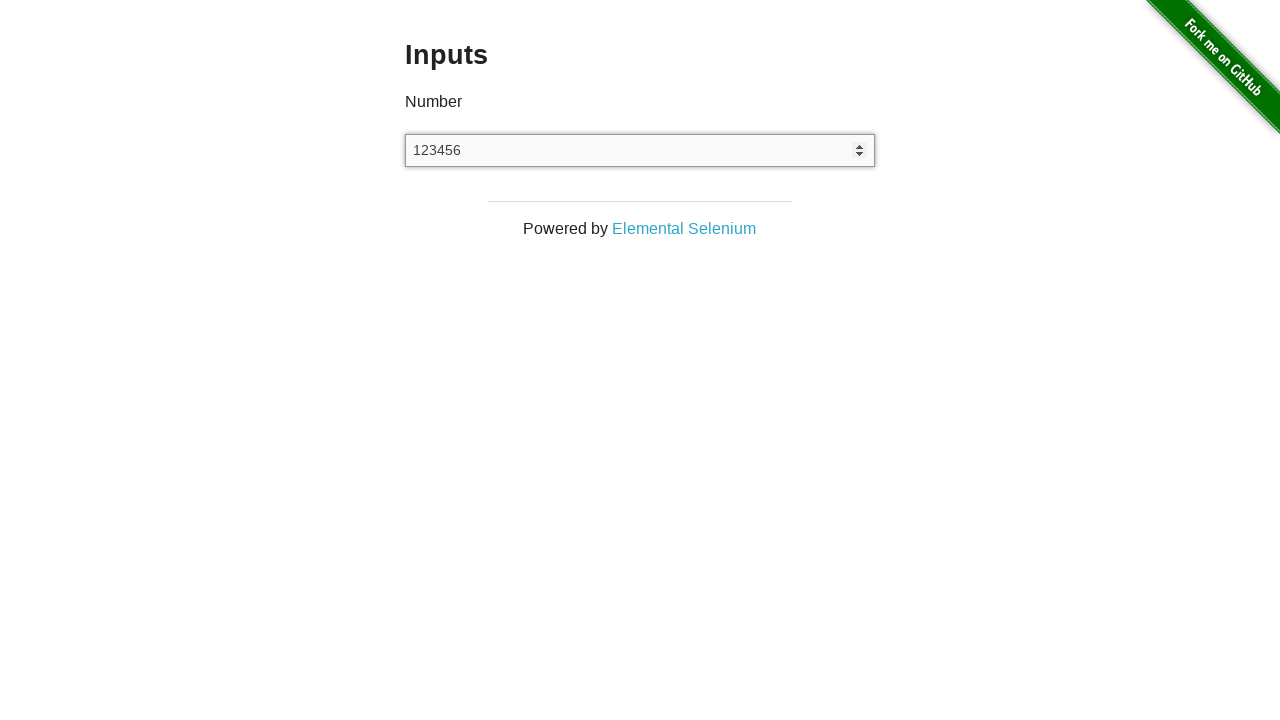

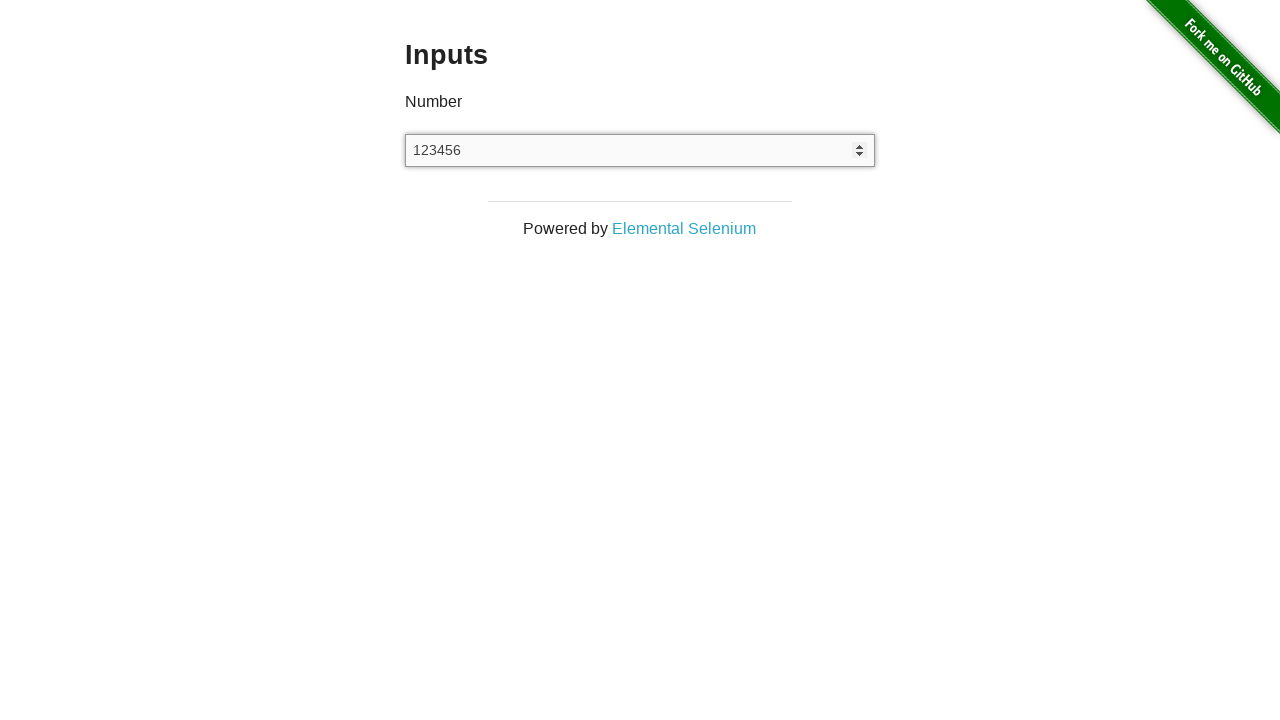